Tests dynamic loading scenario where an element is hidden on the page, clicks a start button to trigger loading, waits for the finish element to be displayed, and verifies the text content.

Starting URL: http://the-internet.herokuapp.com/dynamic_loading/1

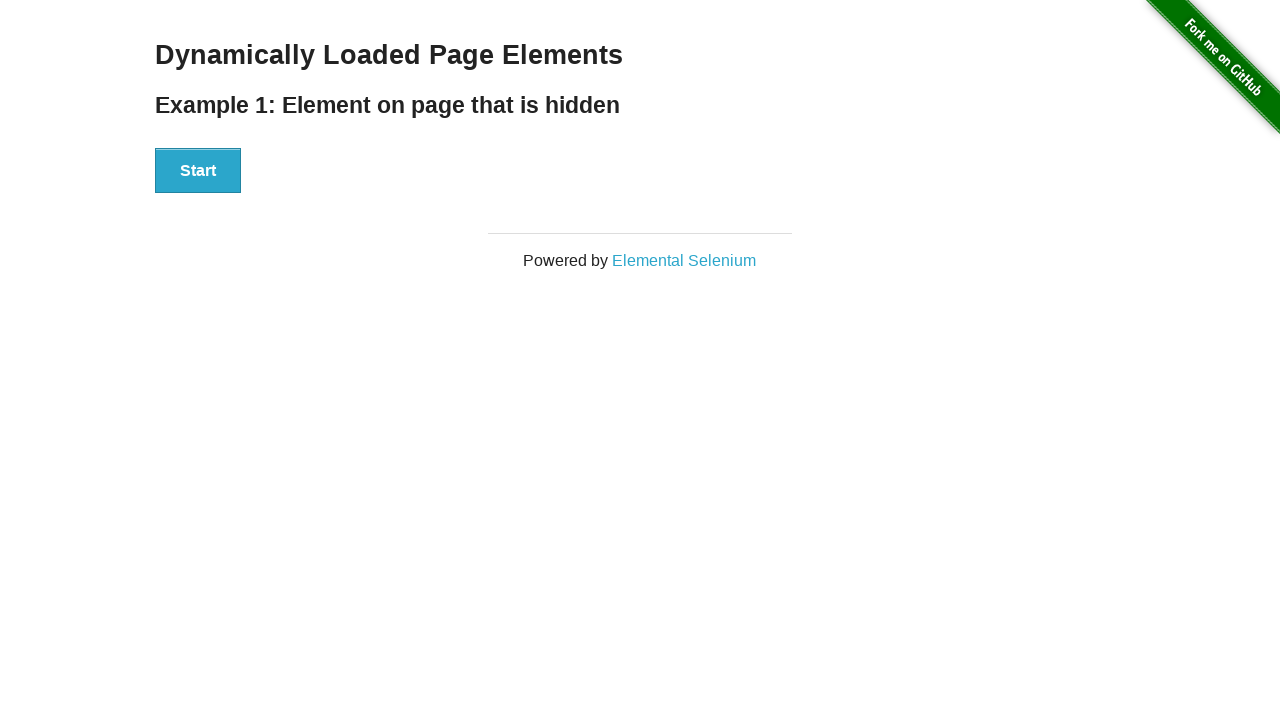

Clicked Start button to trigger dynamic loading at (198, 171) on #start button
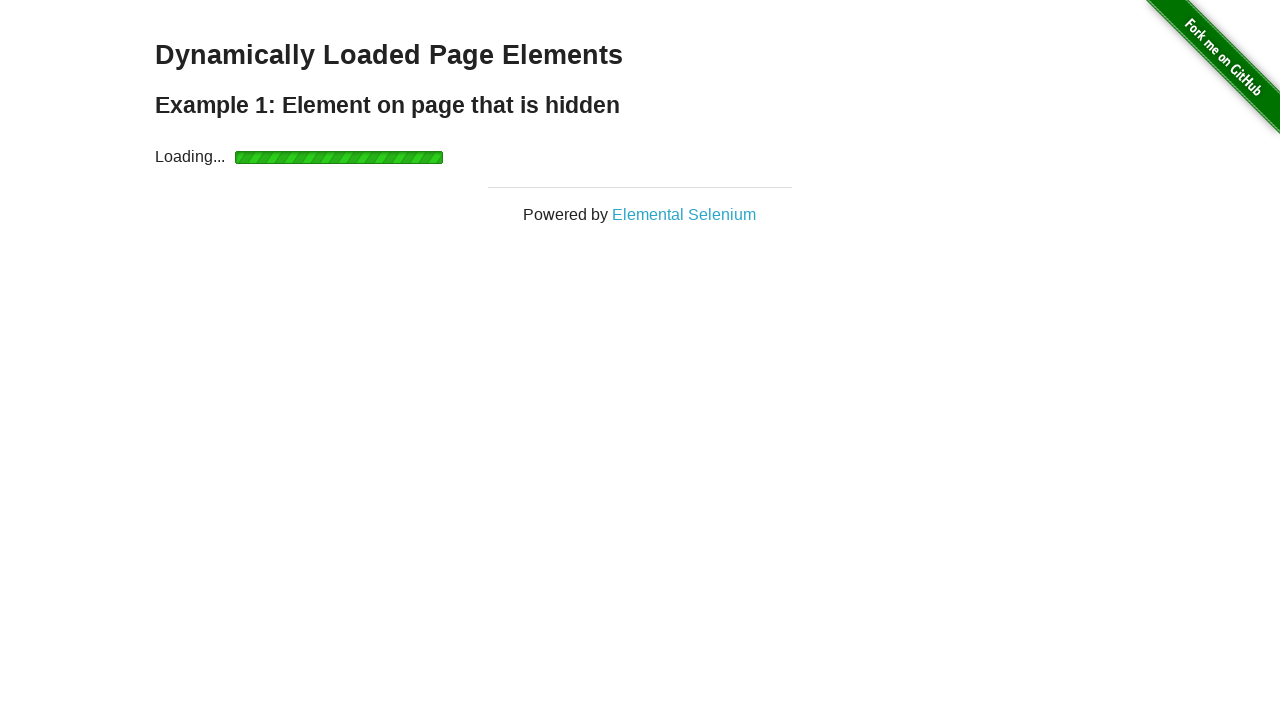

Waited for finish element to become visible
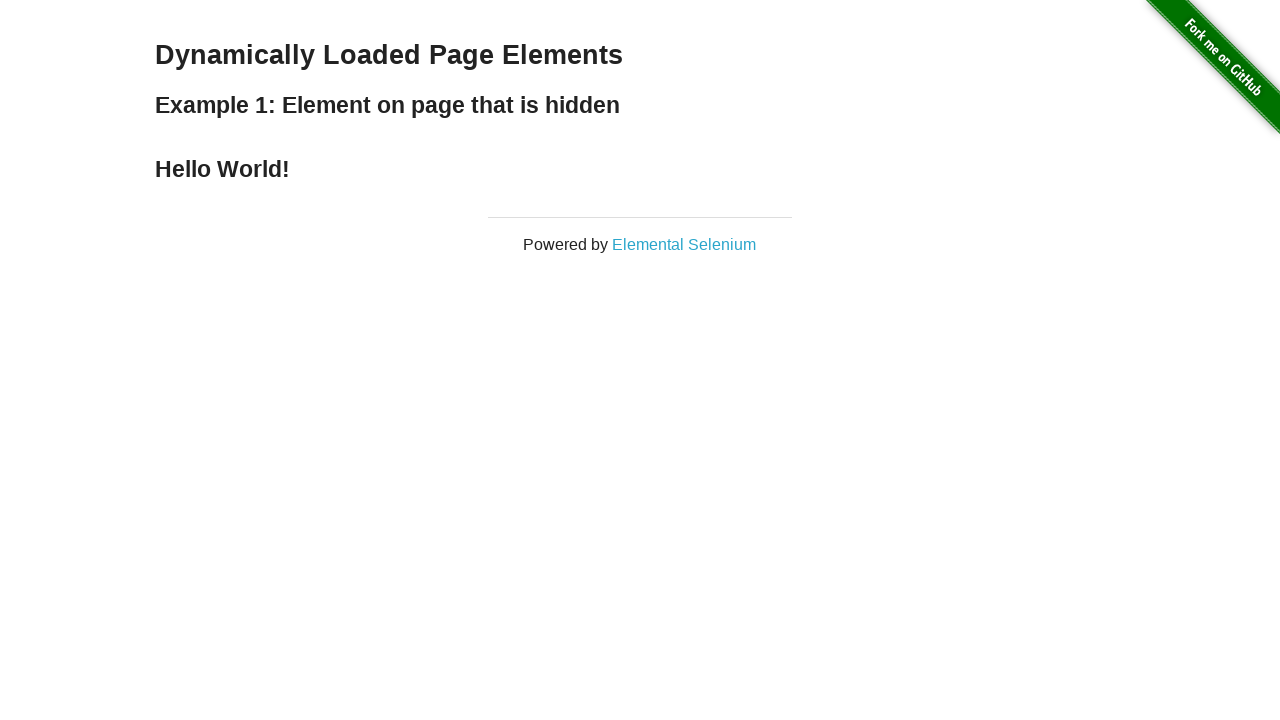

Verified finish element displays 'Hello World!' text
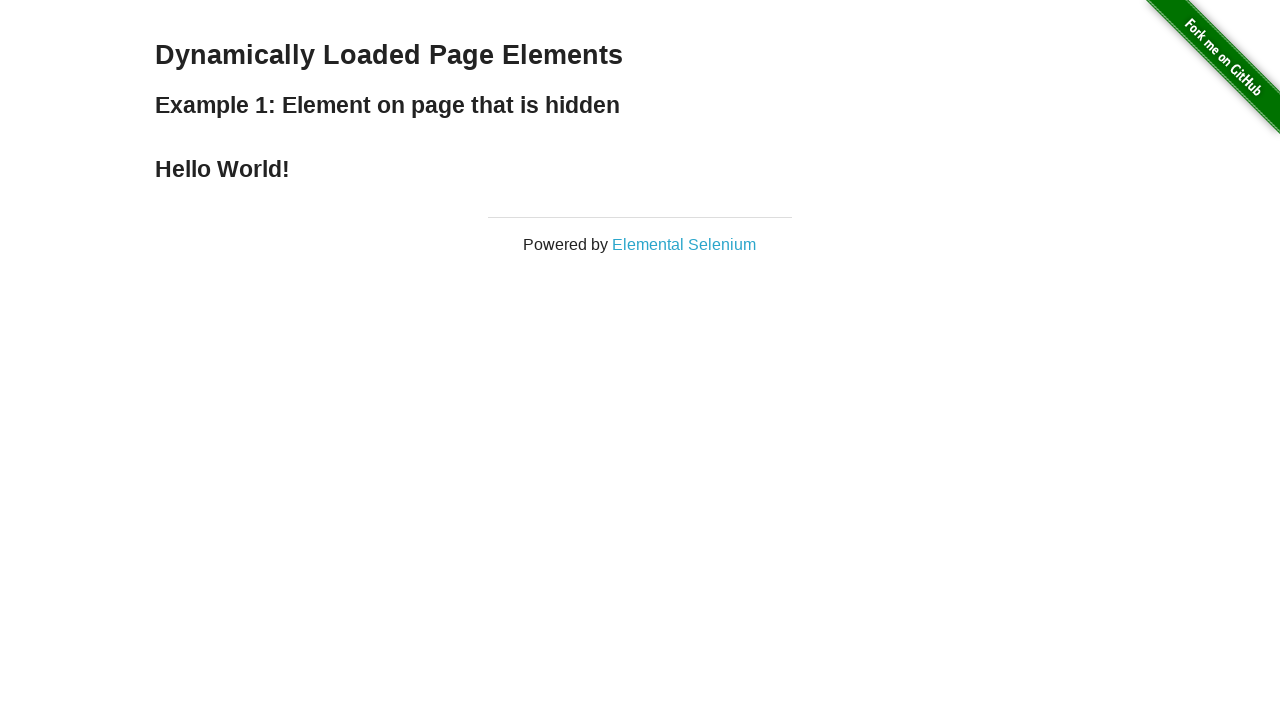

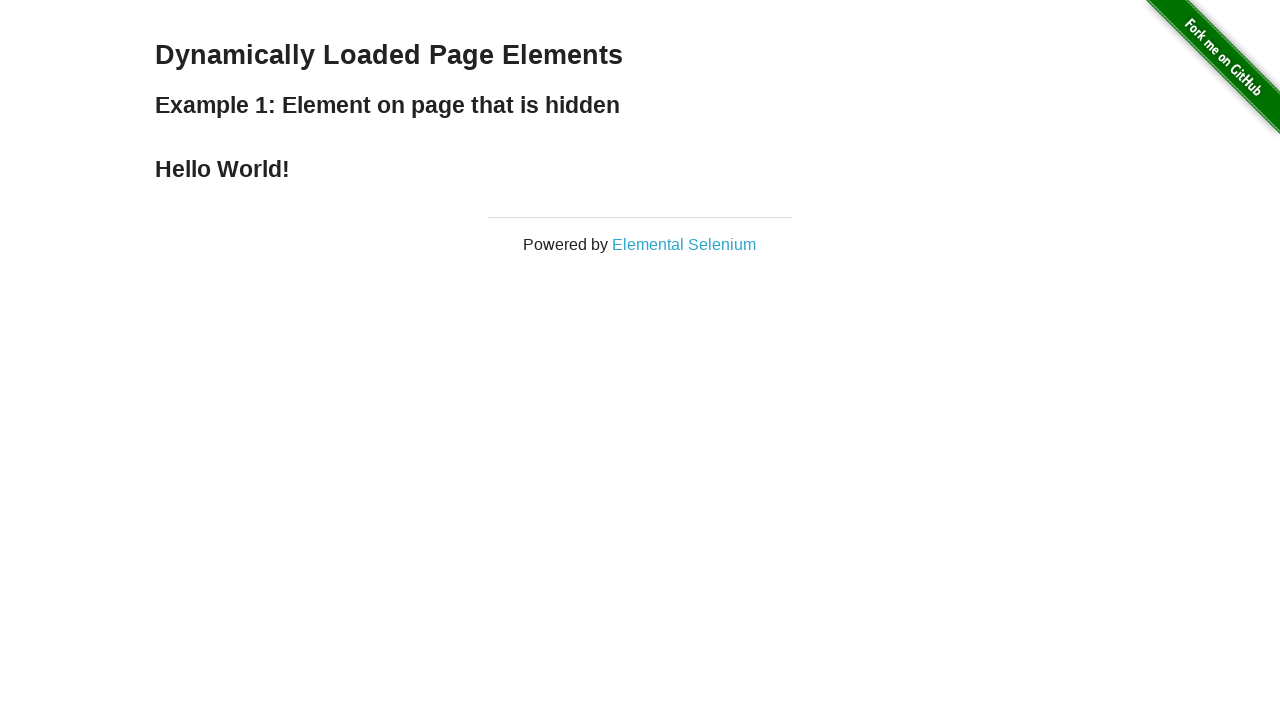